Tests hint tooltip click functionality by clicking an info button to open a hint and then clicking to close it

Starting URL: https://magstrong07.github.io/admiral-react-test/#/hint

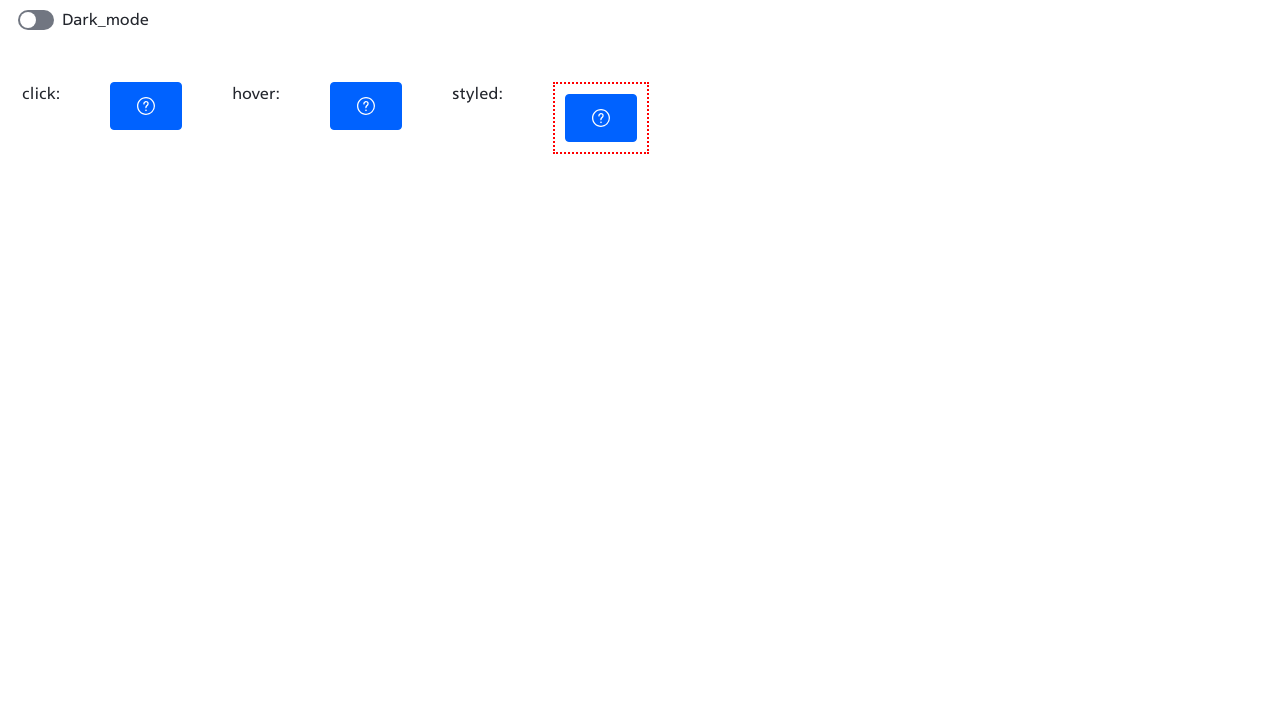

Clicked info button to open hint tooltip at (146, 106) on [aria-label="Additional information"]
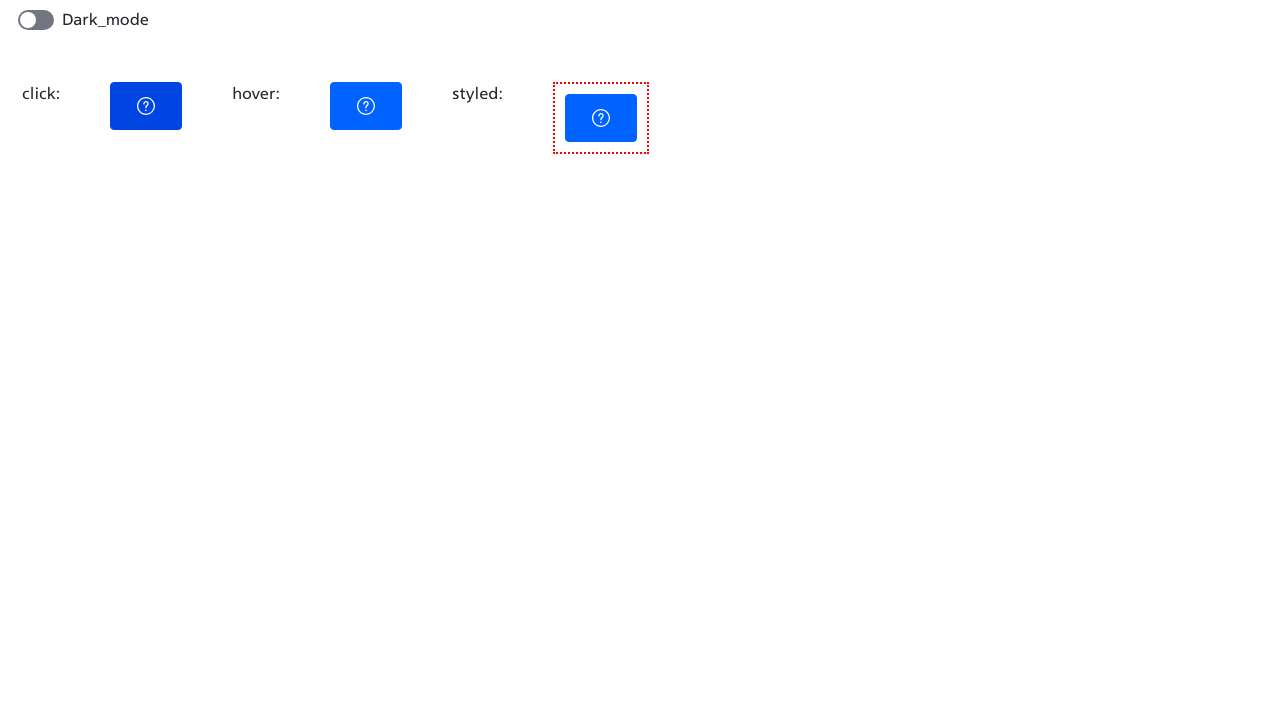

Waited for hint tooltip to appear
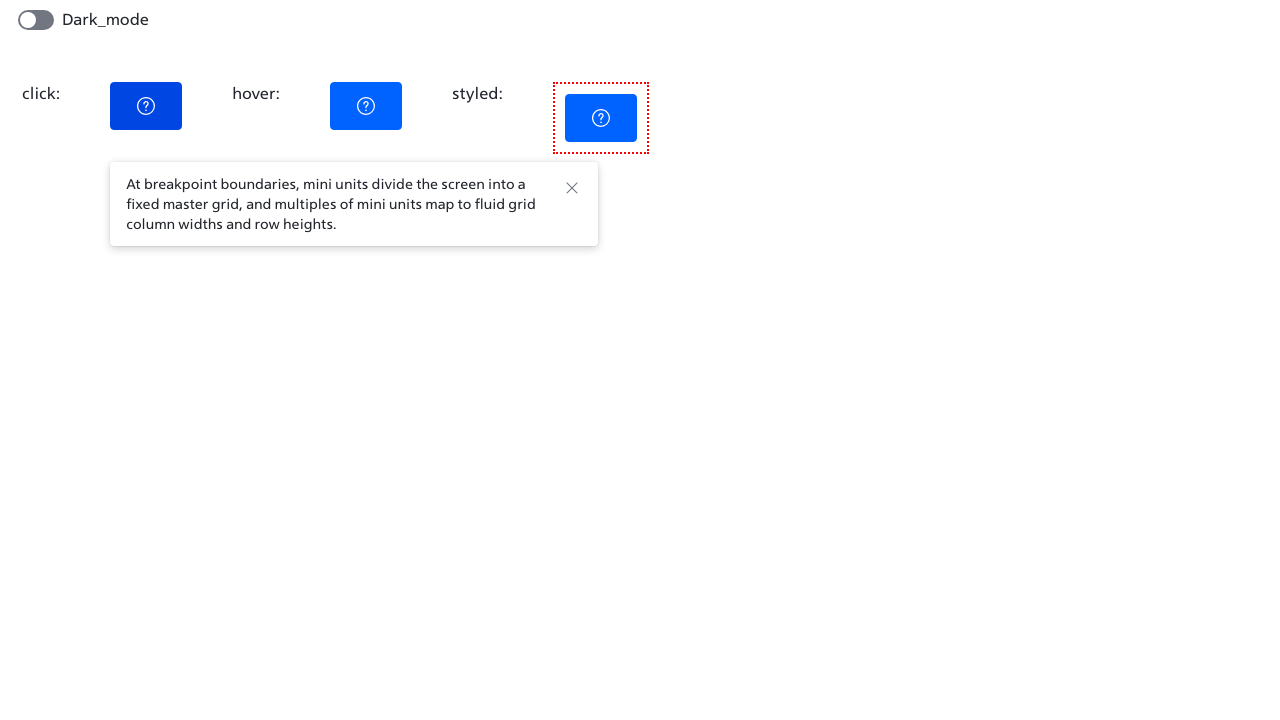

Clicked close button to dismiss hint tooltip at (572, 188) on [aria-label="Закрыть подсказку"]
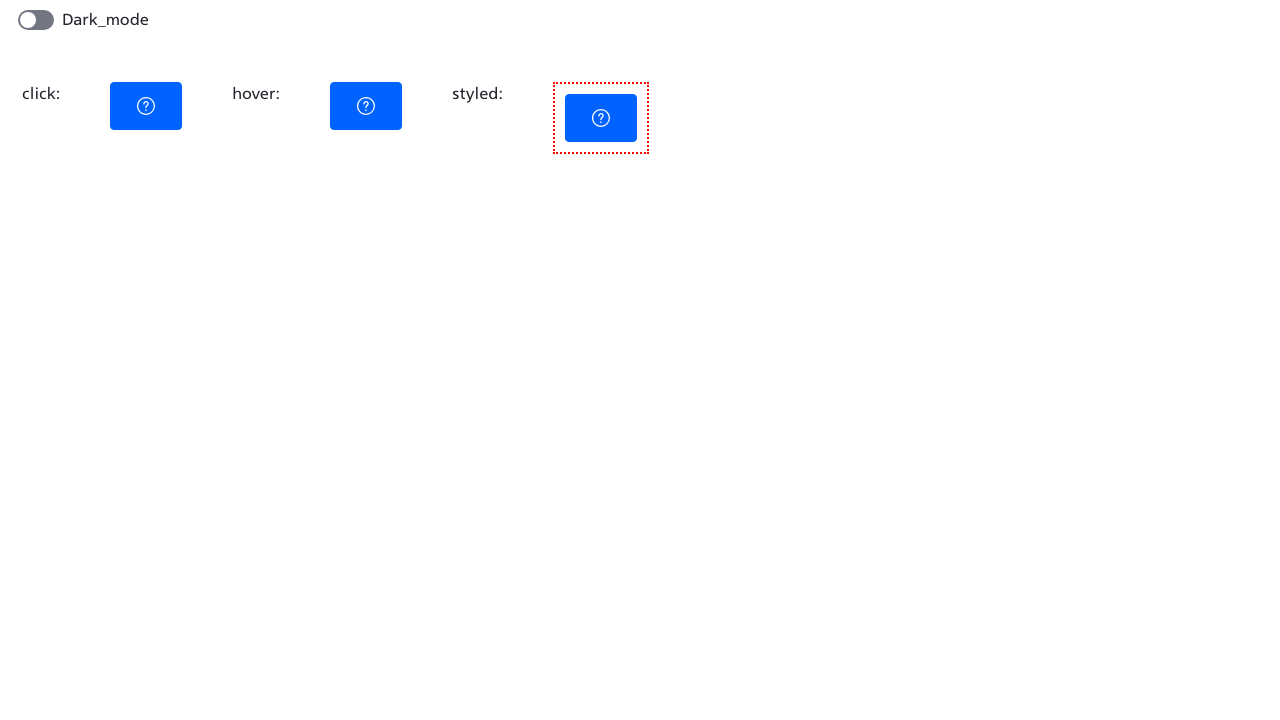

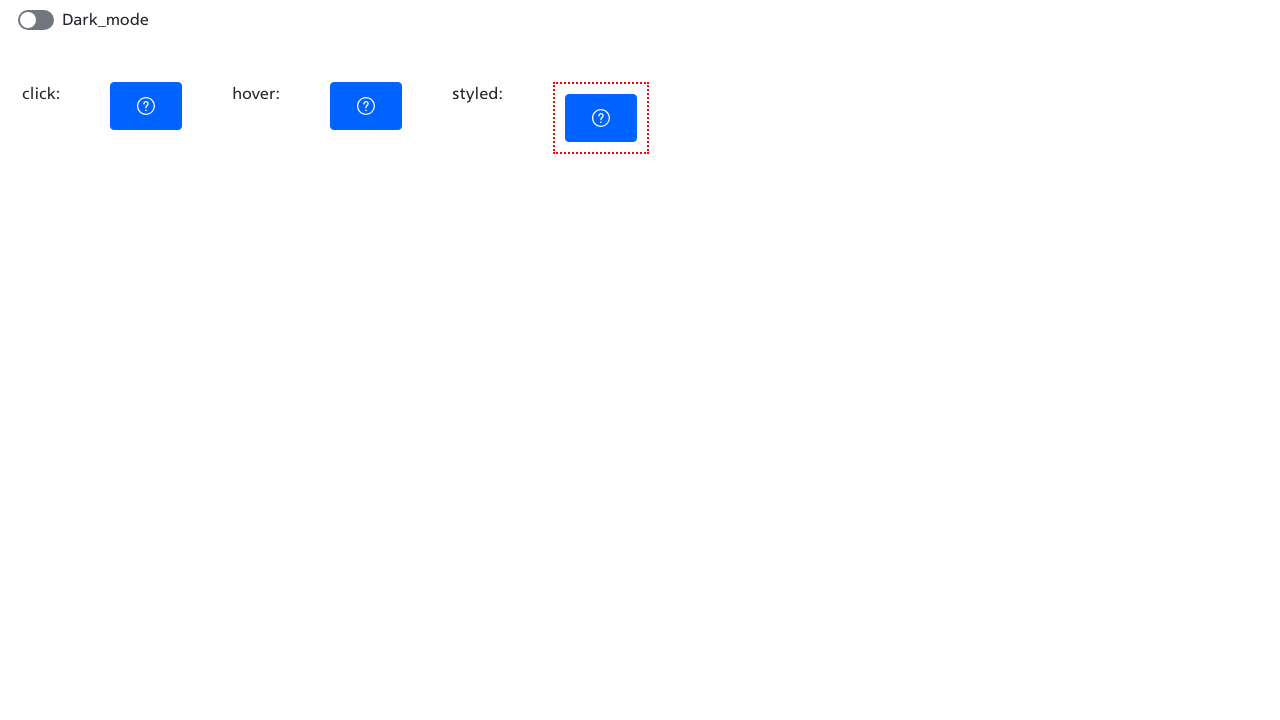